Tests JS Confirm functionality by clicking the confirm button, accepting the confirmation dialog, and verifying the result message shows "Ok" was clicked

Starting URL: https://the-internet.herokuapp.com/javascript_alerts

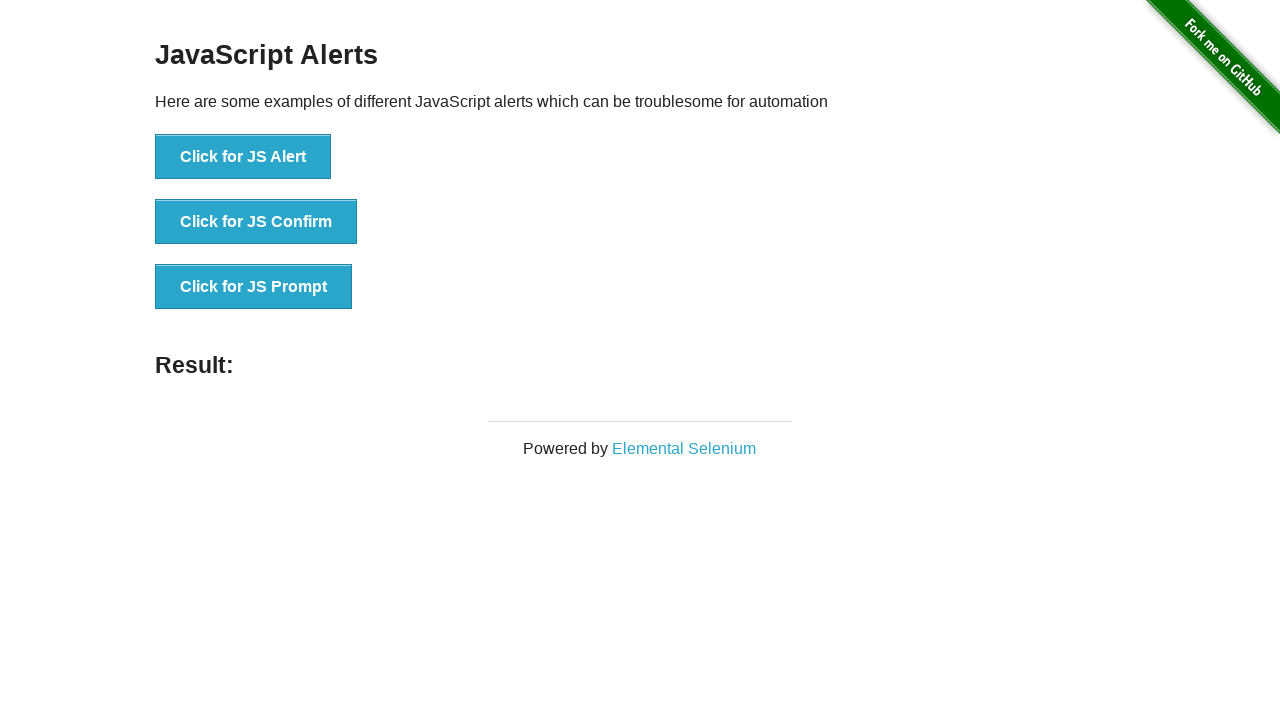

Set up dialog handler to accept confirmation dialogs
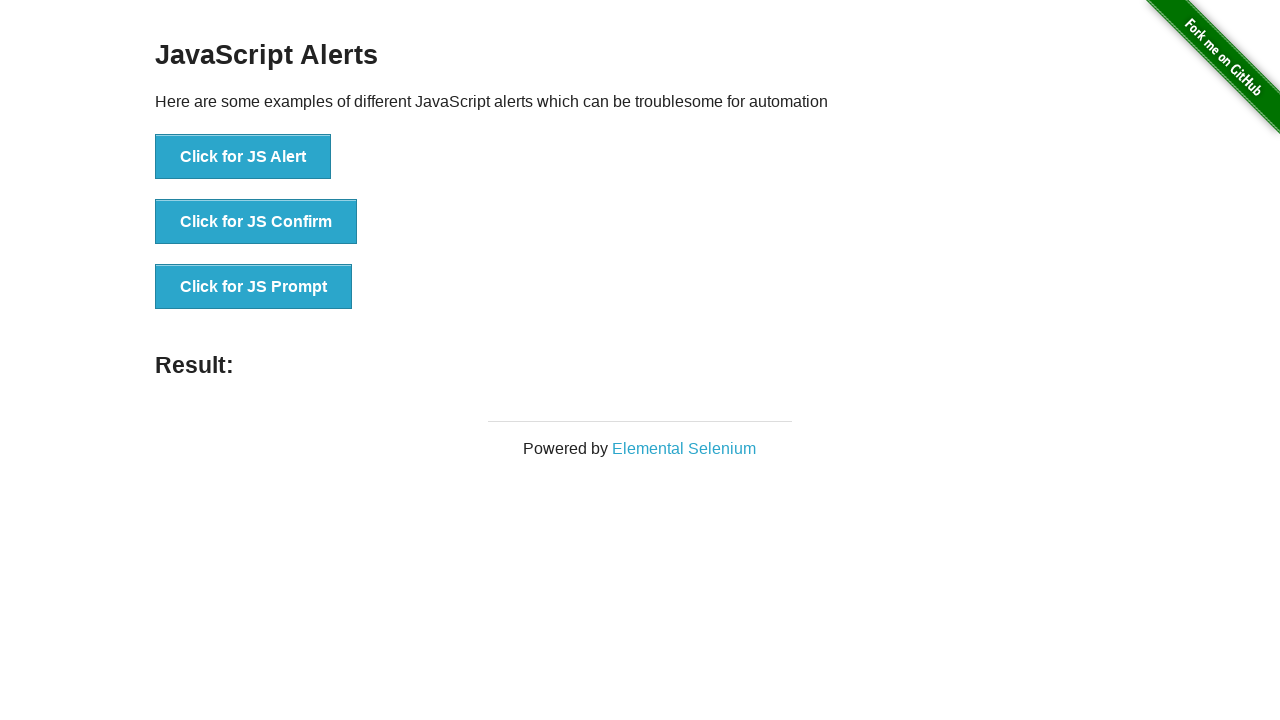

Clicked JS Confirm button to trigger confirmation dialog at (256, 222) on button[onclick*='jsConfirm']
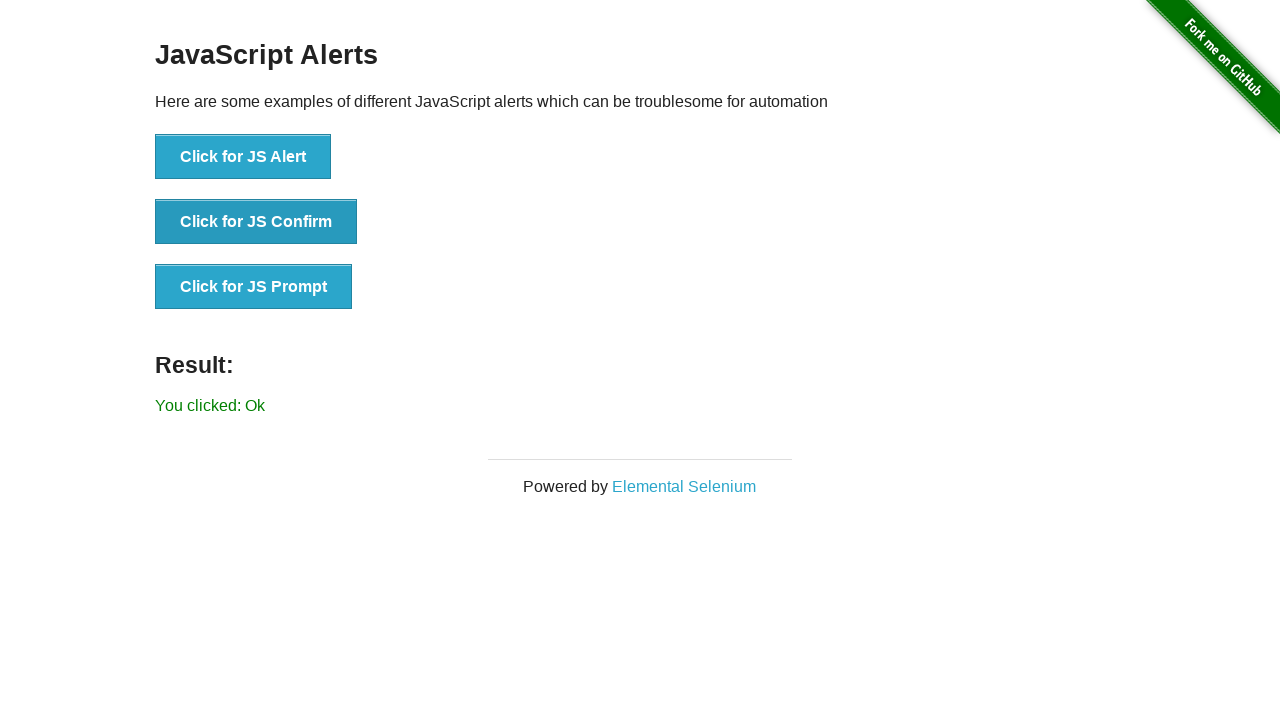

Result message appeared after accepting confirmation dialog
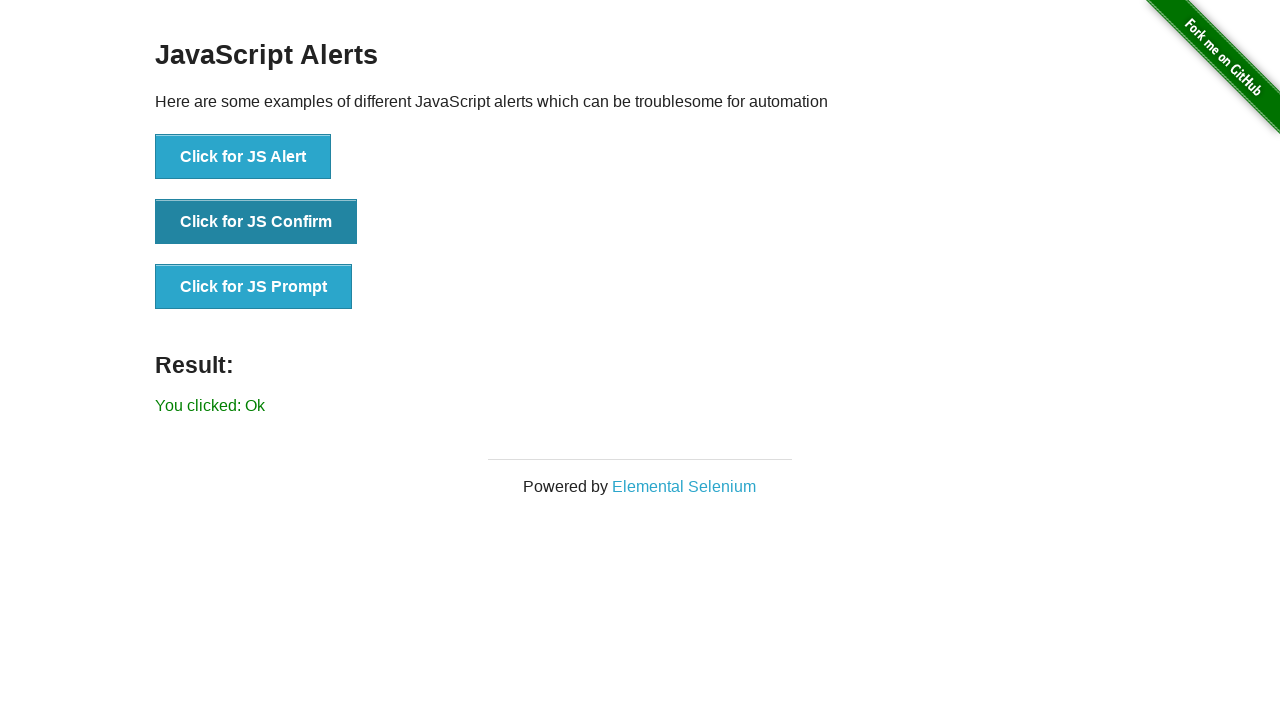

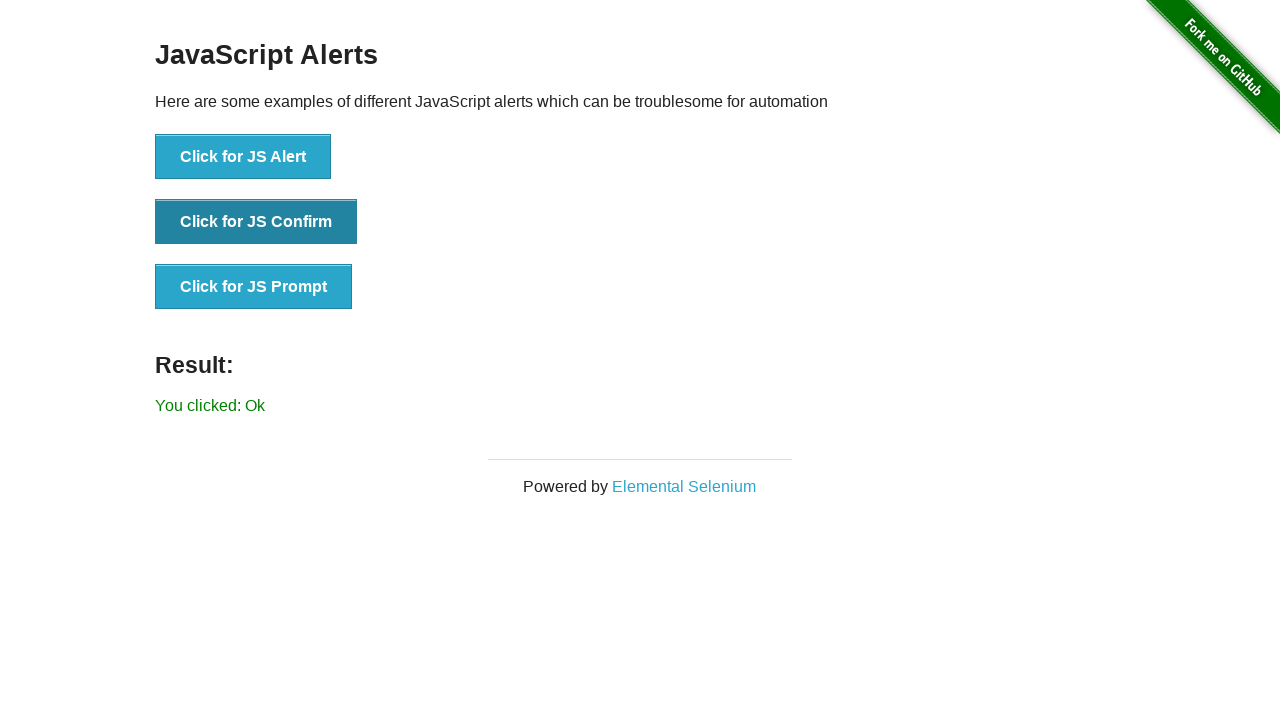